Tests that other controls are hidden when editing a todo item.

Starting URL: https://demo.playwright.dev/todomvc

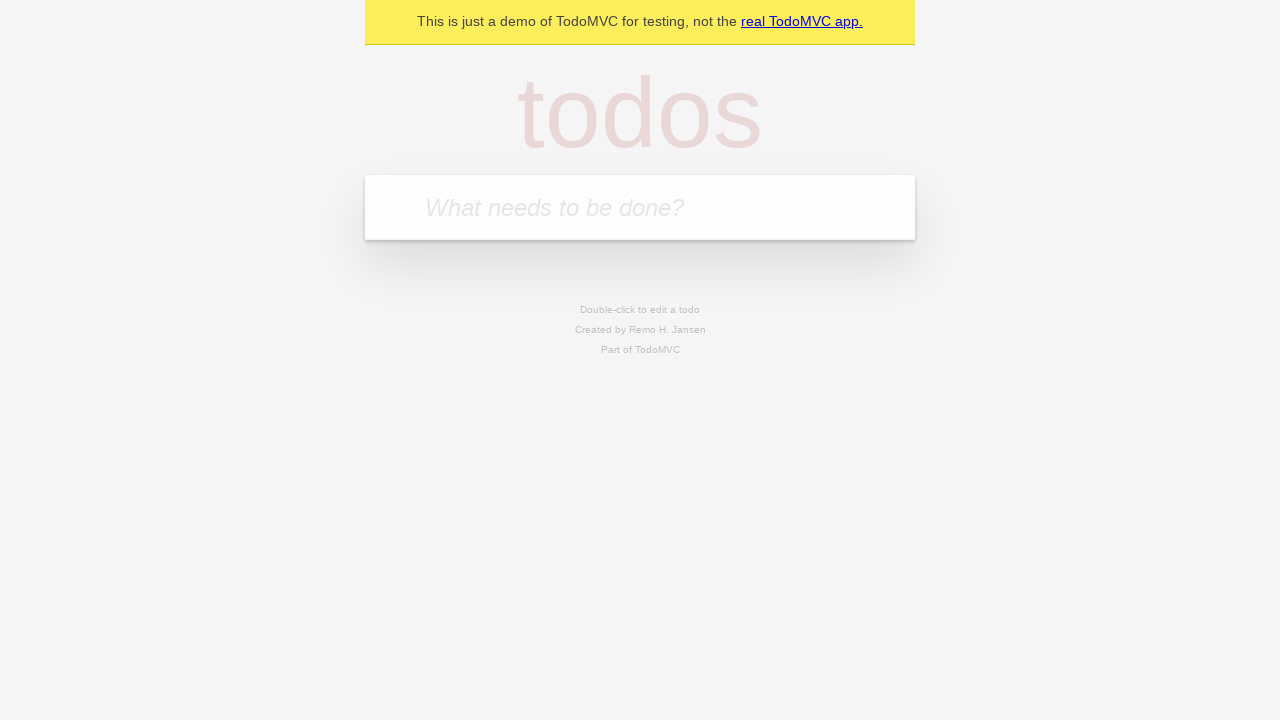

Filled todo input with 'buy some cheese' on internal:attr=[placeholder="What needs to be done?"i]
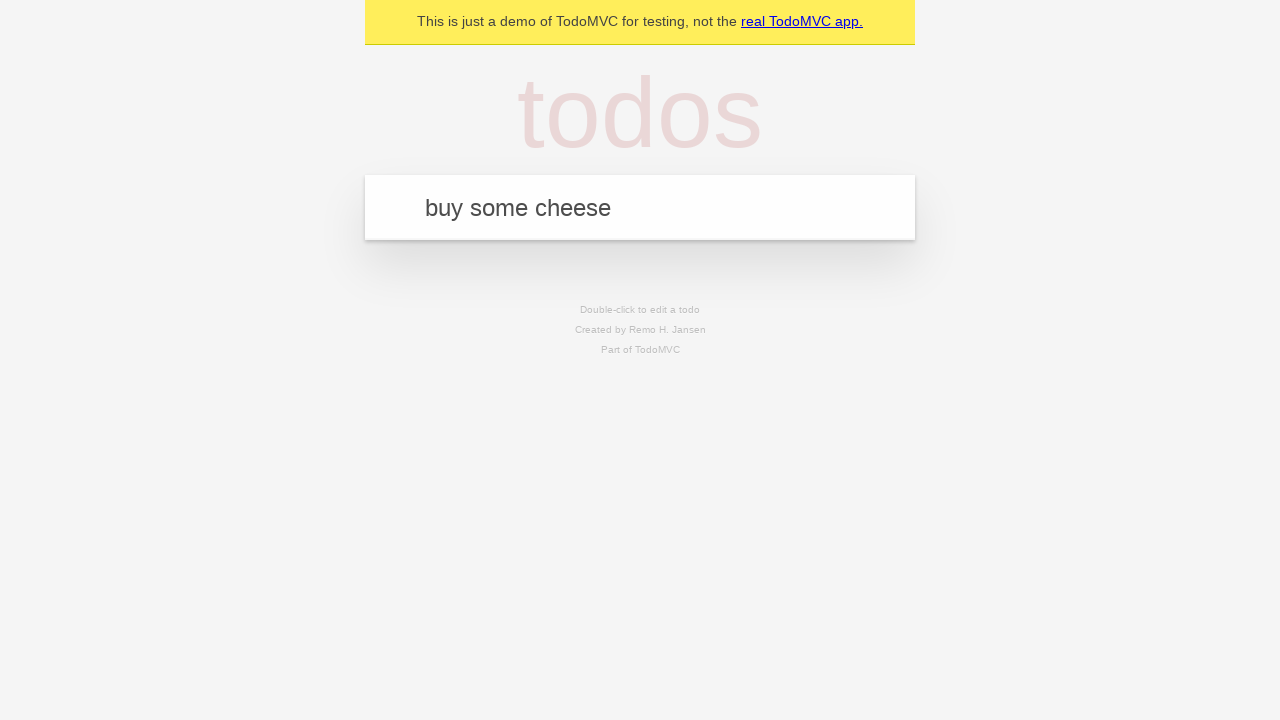

Pressed Enter to create first todo on internal:attr=[placeholder="What needs to be done?"i]
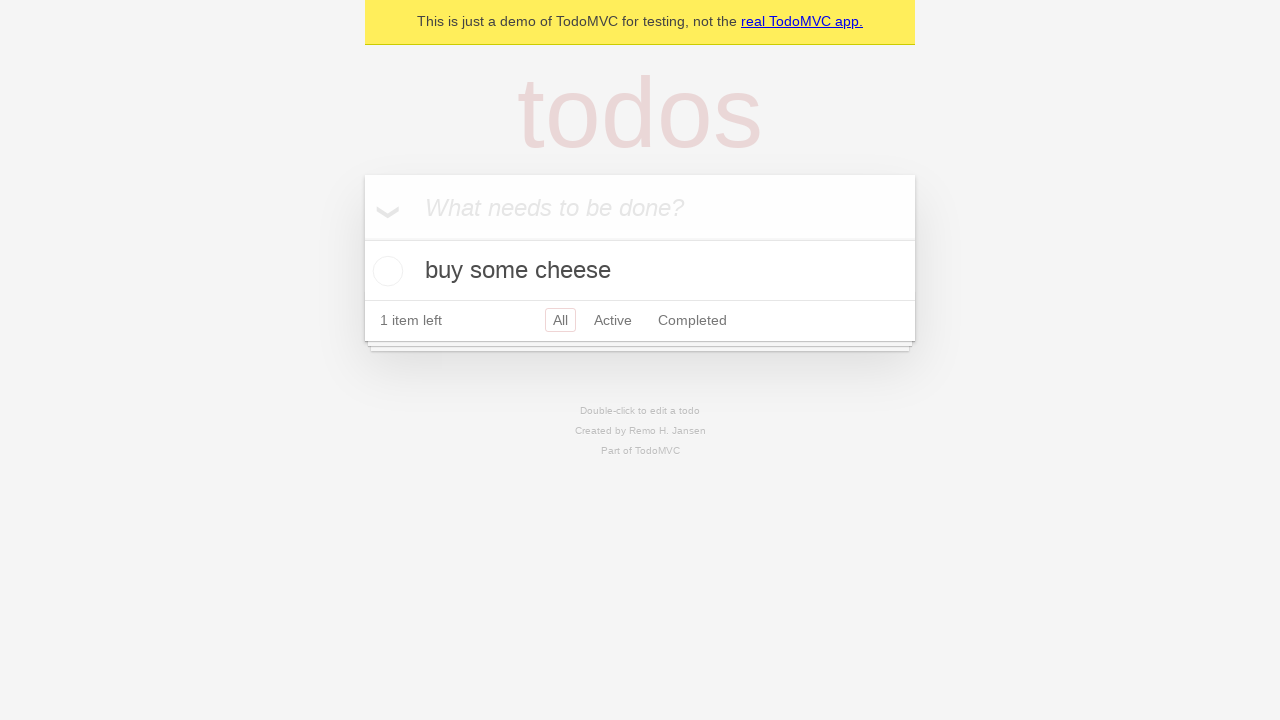

Filled todo input with 'feed the cat' on internal:attr=[placeholder="What needs to be done?"i]
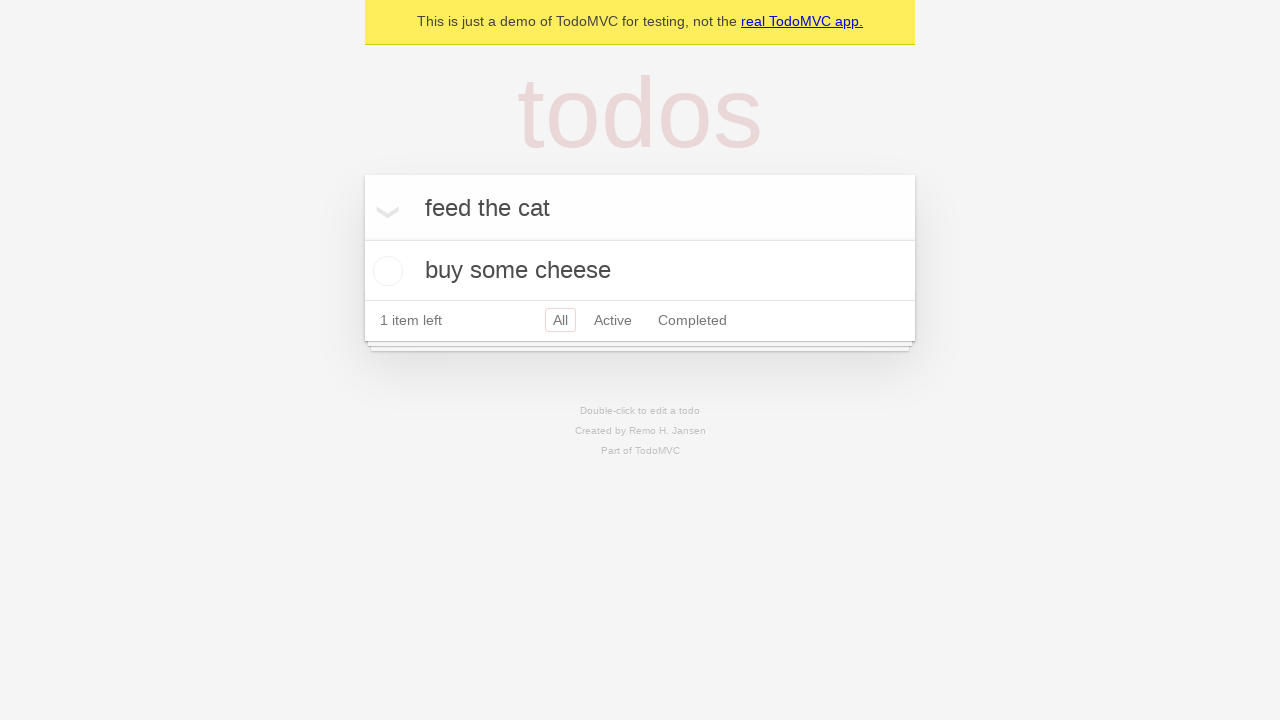

Pressed Enter to create second todo on internal:attr=[placeholder="What needs to be done?"i]
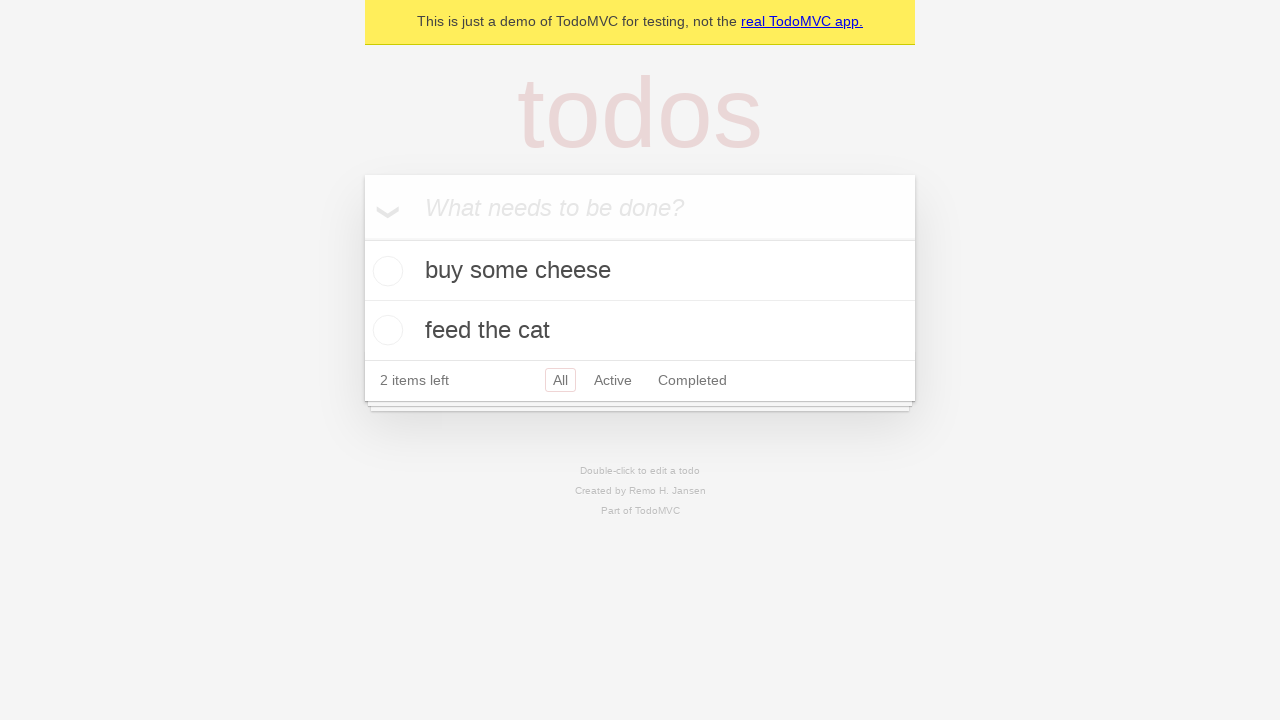

Filled todo input with 'book a doctors appointment' on internal:attr=[placeholder="What needs to be done?"i]
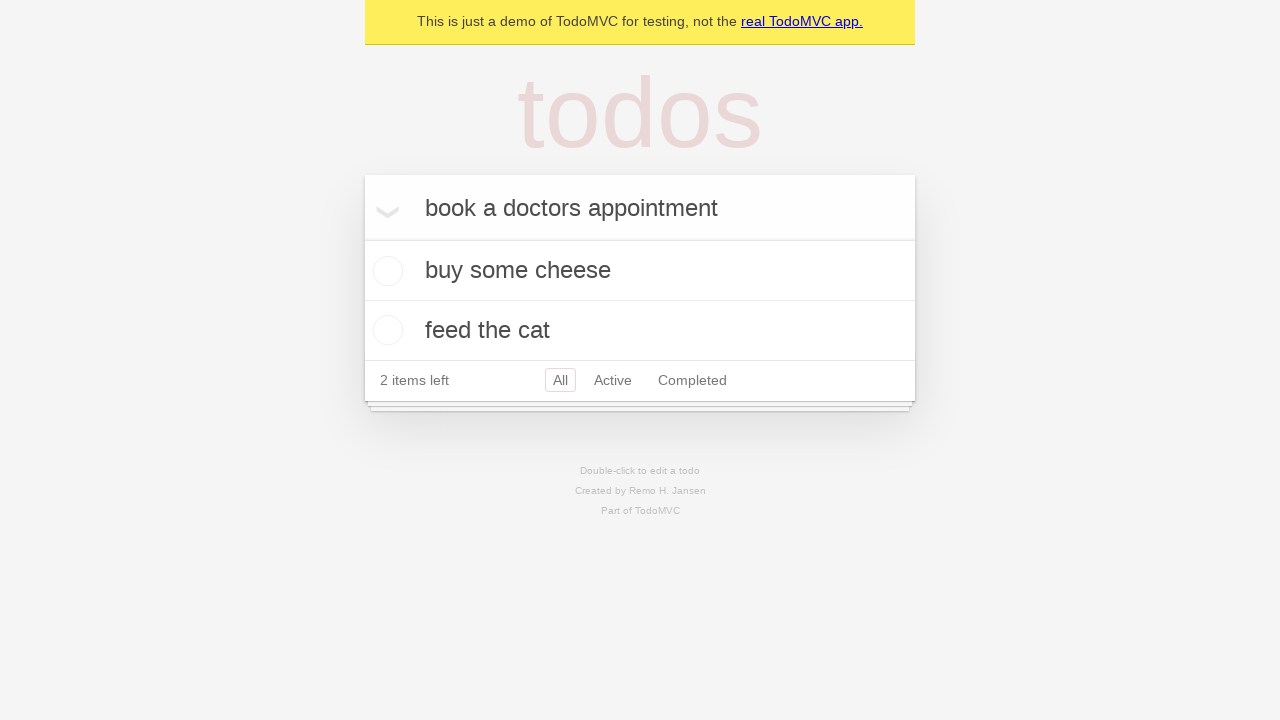

Pressed Enter to create third todo on internal:attr=[placeholder="What needs to be done?"i]
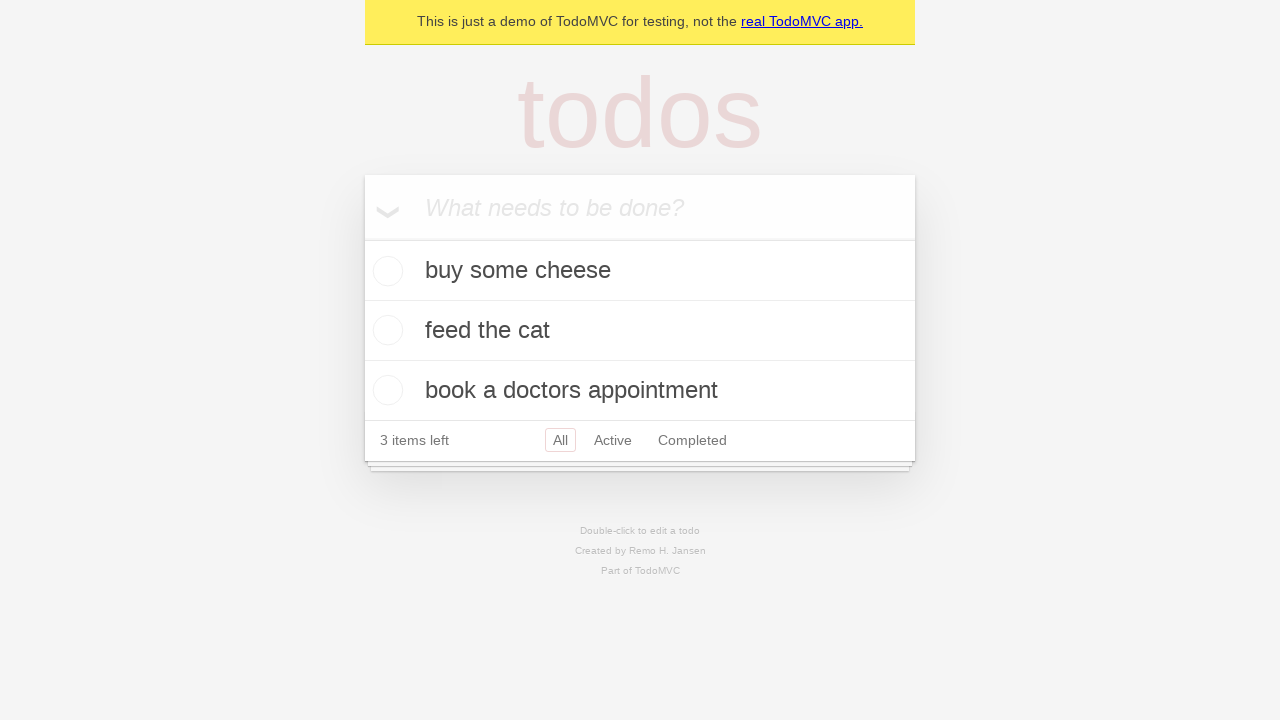

Double-clicked second todo to enter edit mode at (640, 331) on .todo-list li >> nth=1
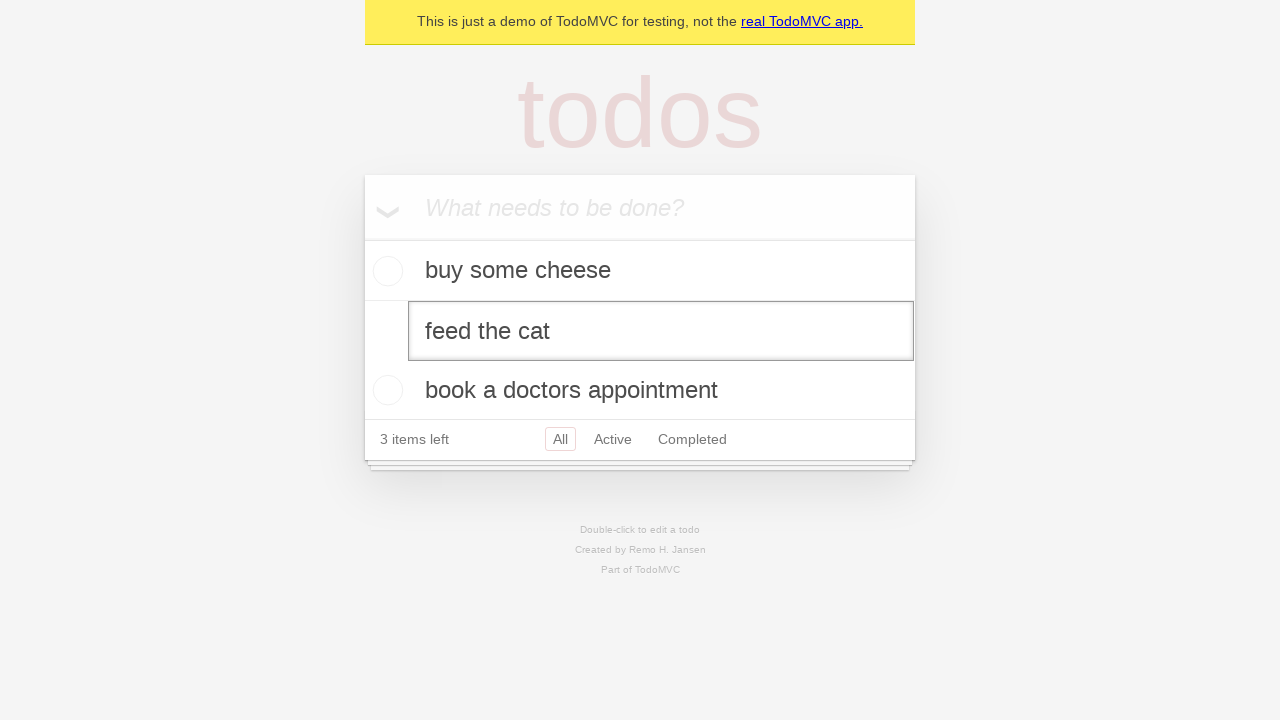

Verified edit input is visible on second todo
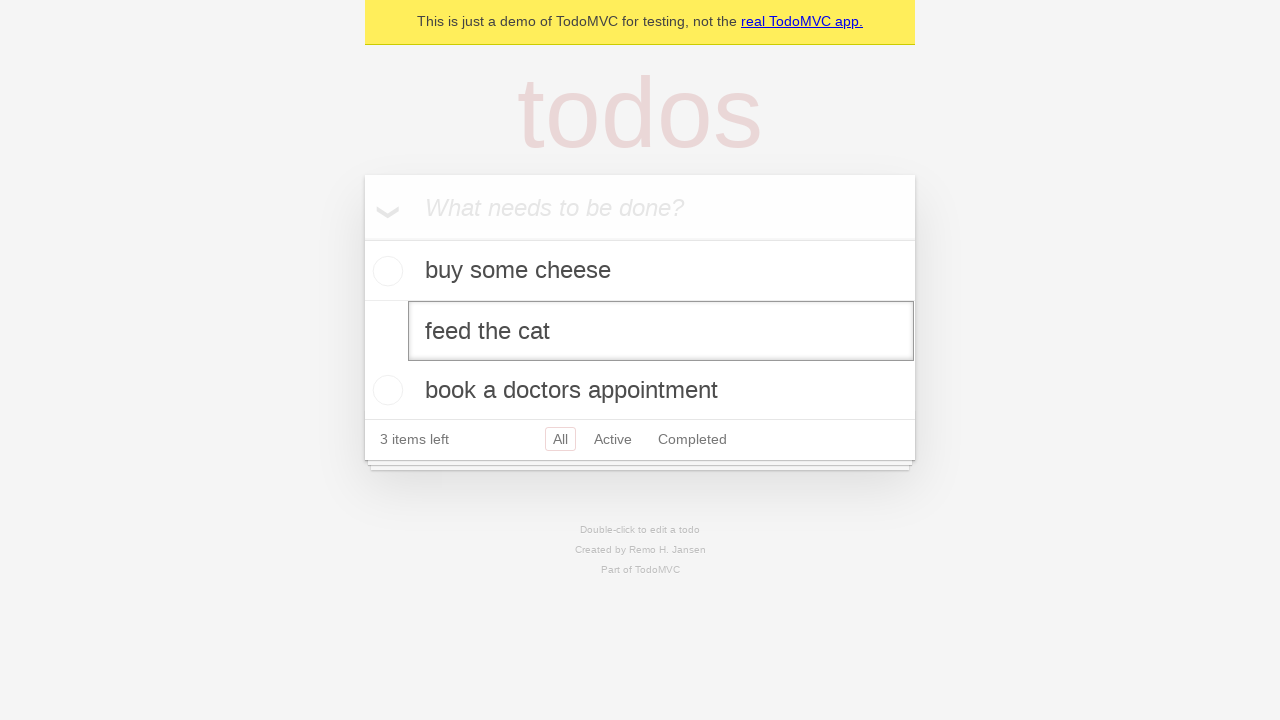

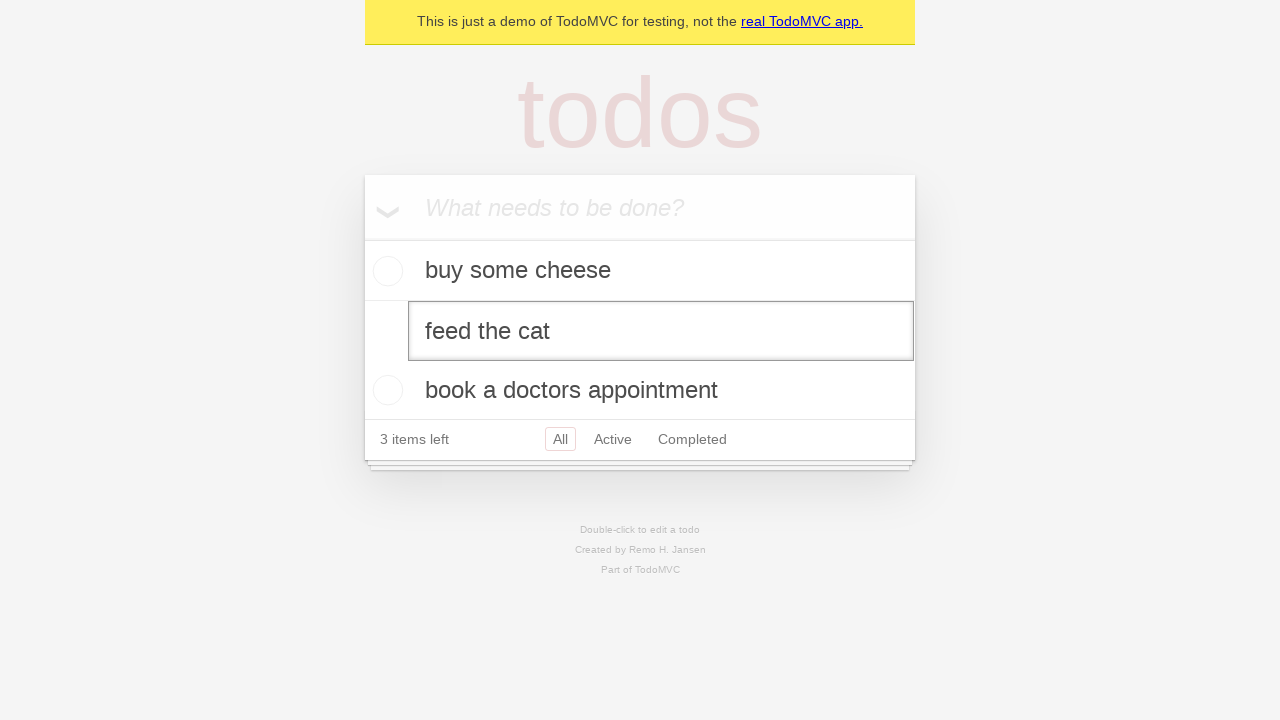